Clicks the first checkbox to check it and verifies it becomes checked

Starting URL: http://the-internet.herokuapp.com/checkboxes

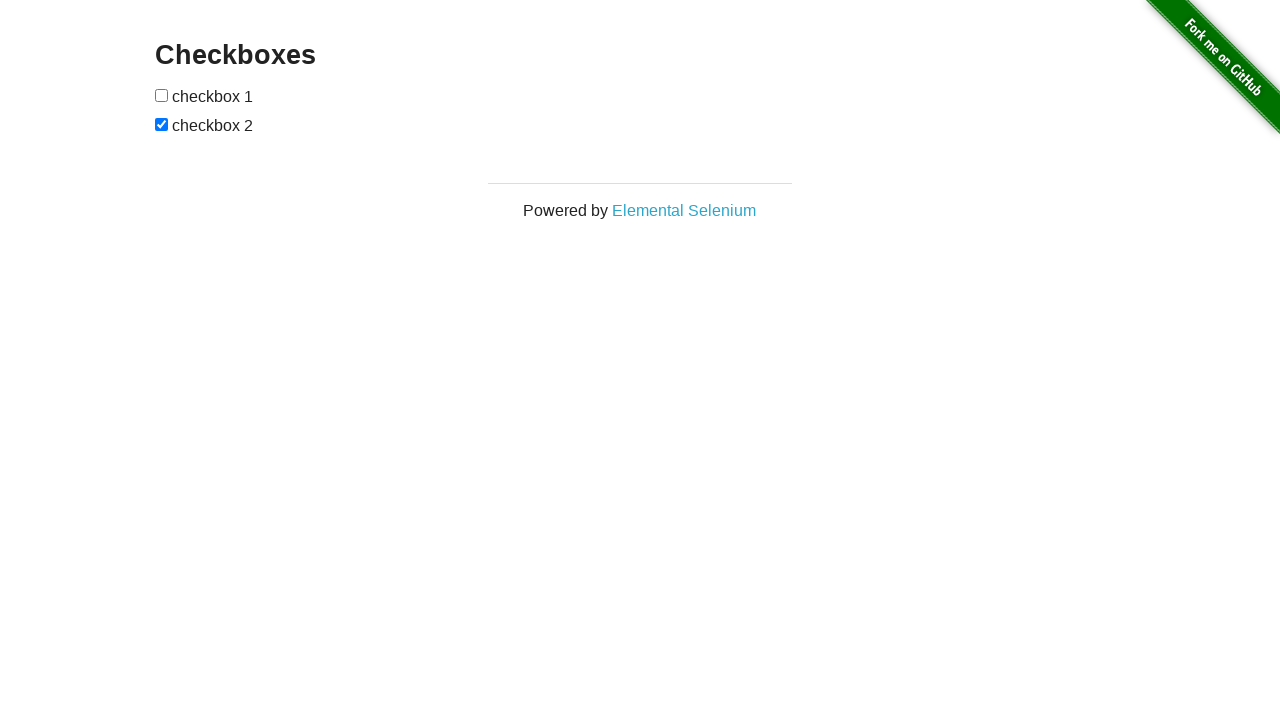

Located the first checkbox element
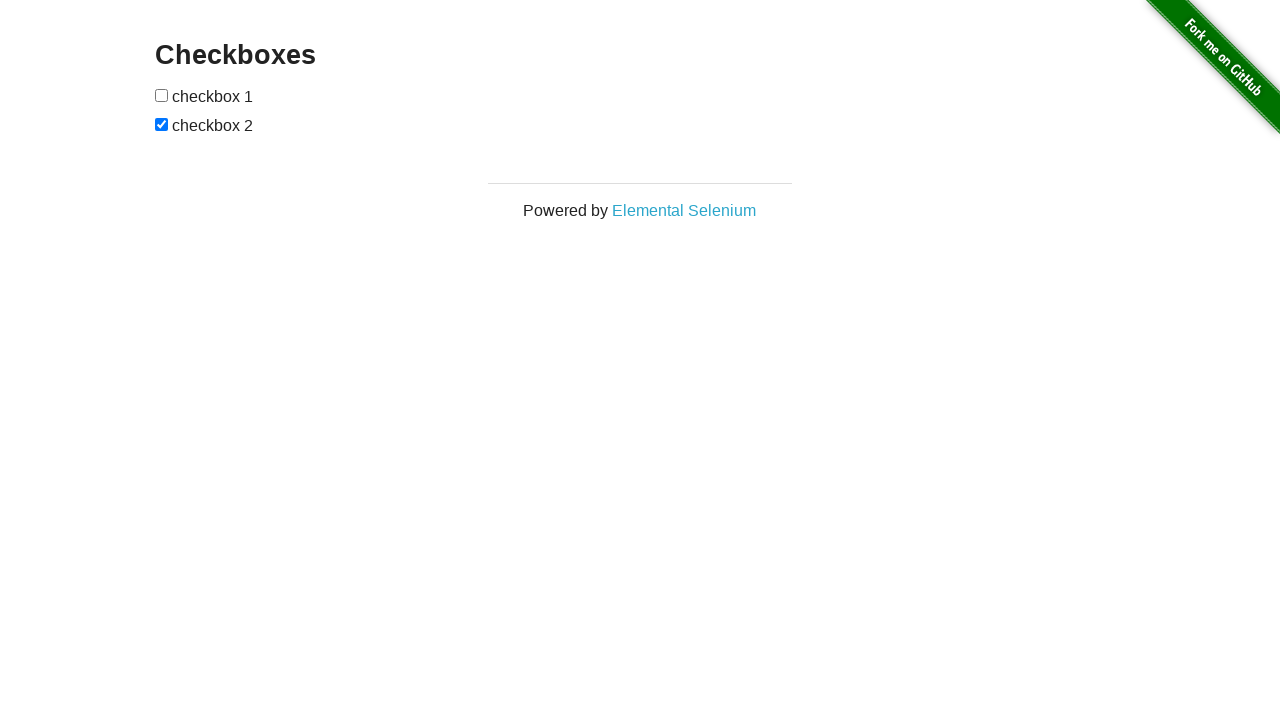

Clicked the first checkbox to check it at (162, 95) on input[type='checkbox'] >> nth=0
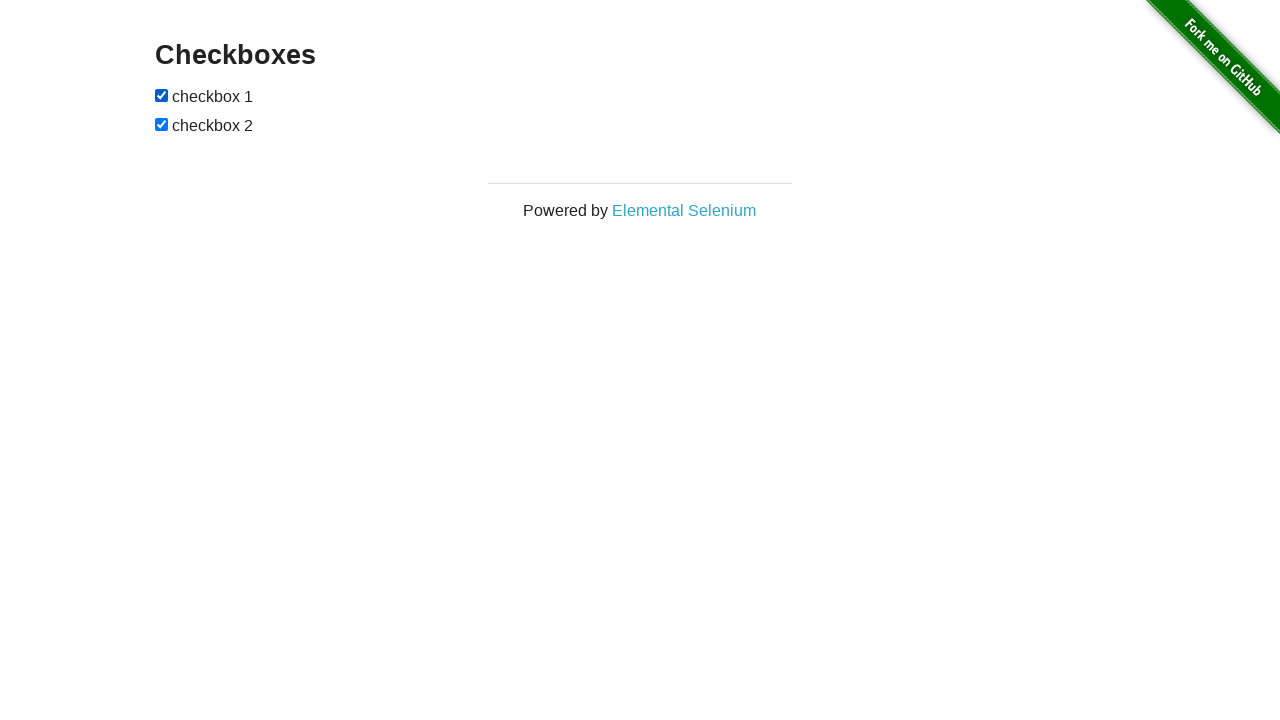

Verified that the first checkbox is now checked
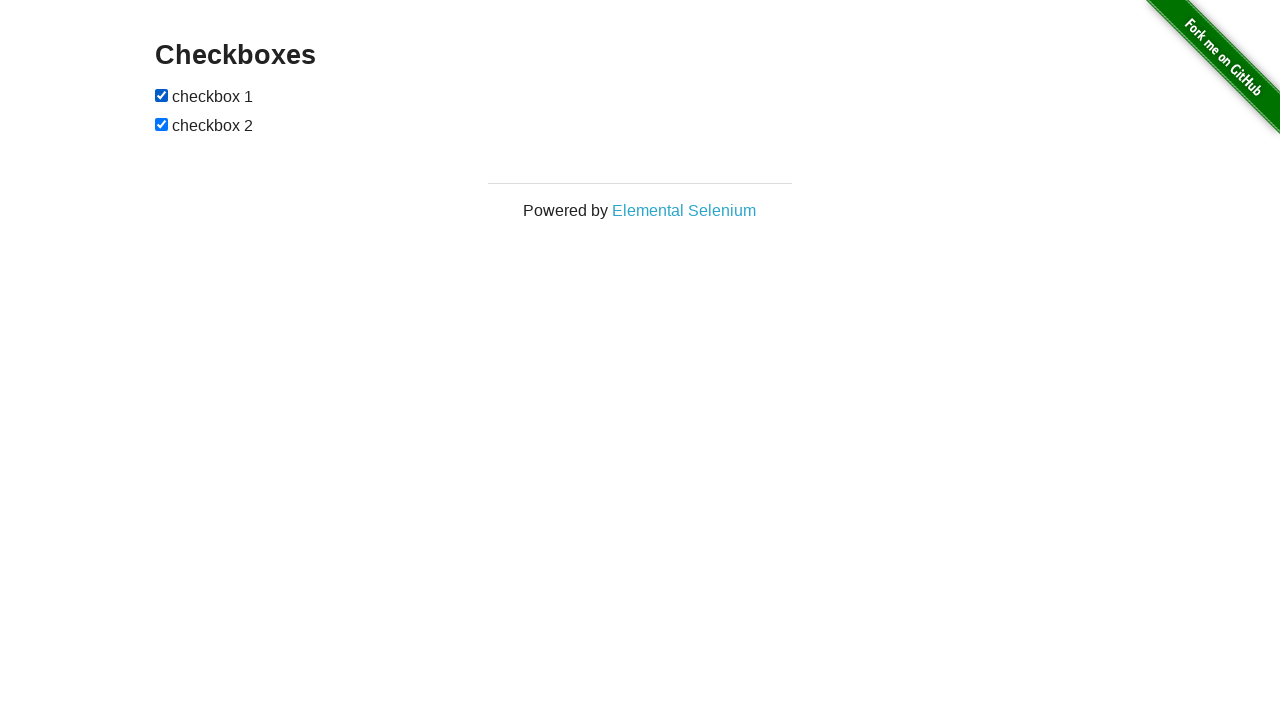

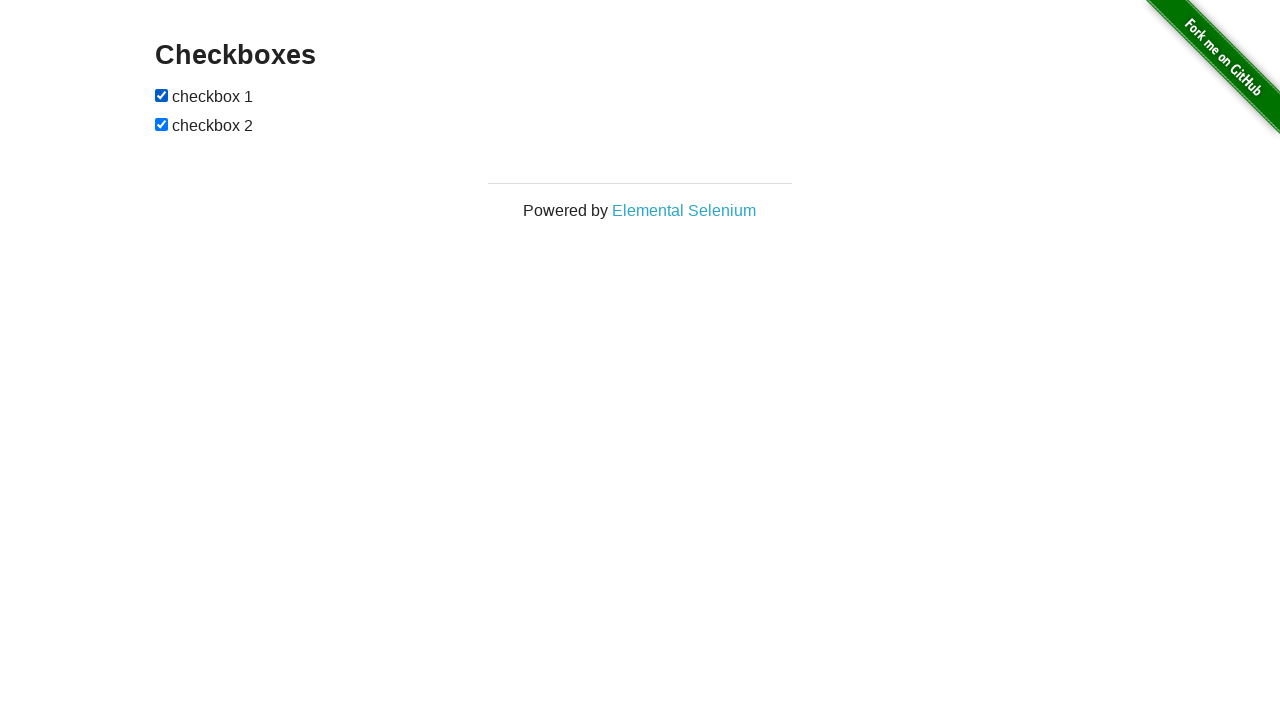